Tests that the to-do input box is centered on the page by checking its horizontal position relative to the window width.

Starting URL: http://121.40.193.133

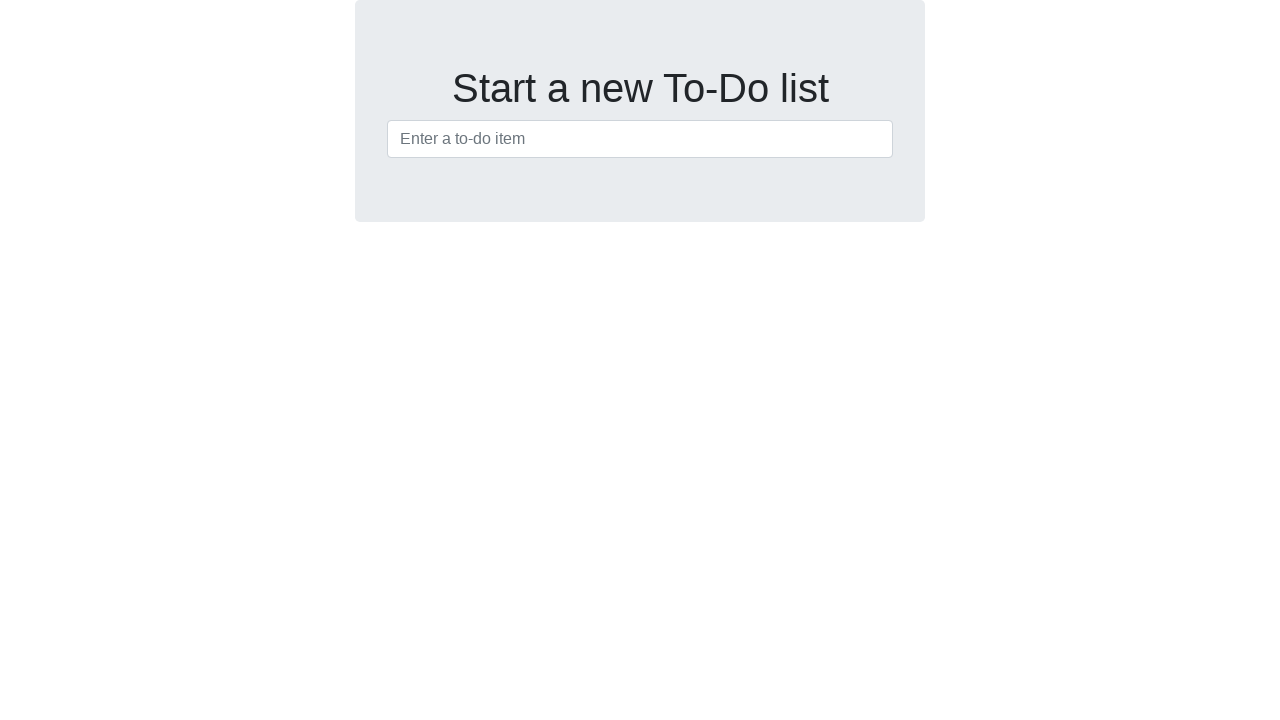

Set viewport size to 1024x768
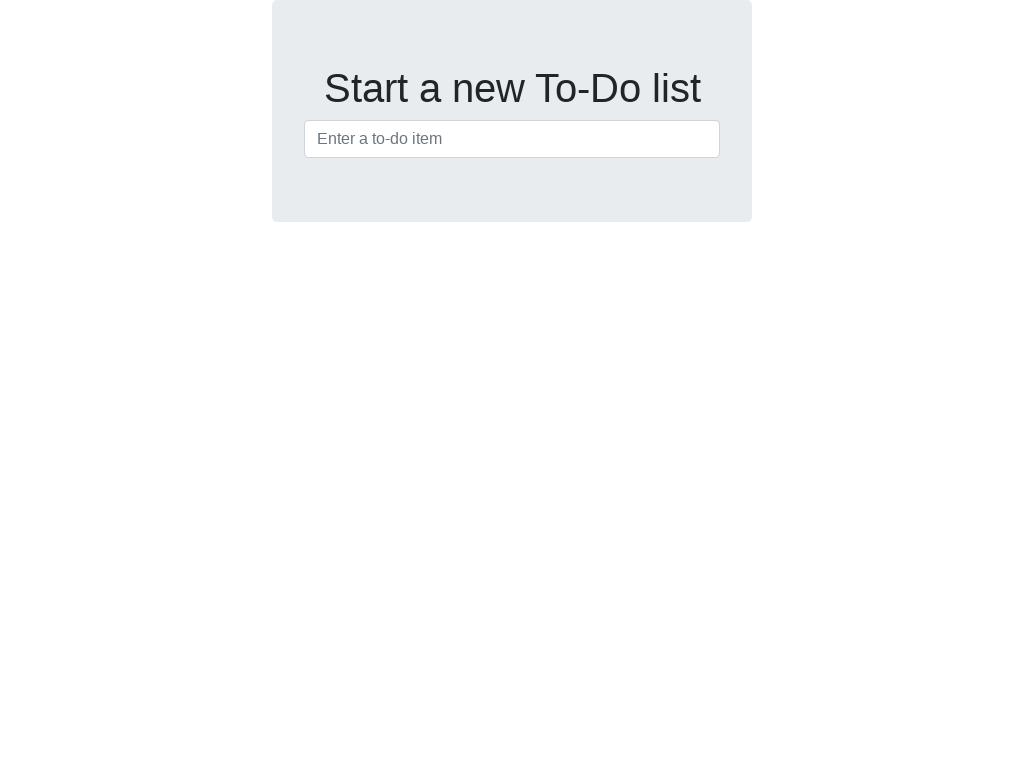

Located the to-do input box element
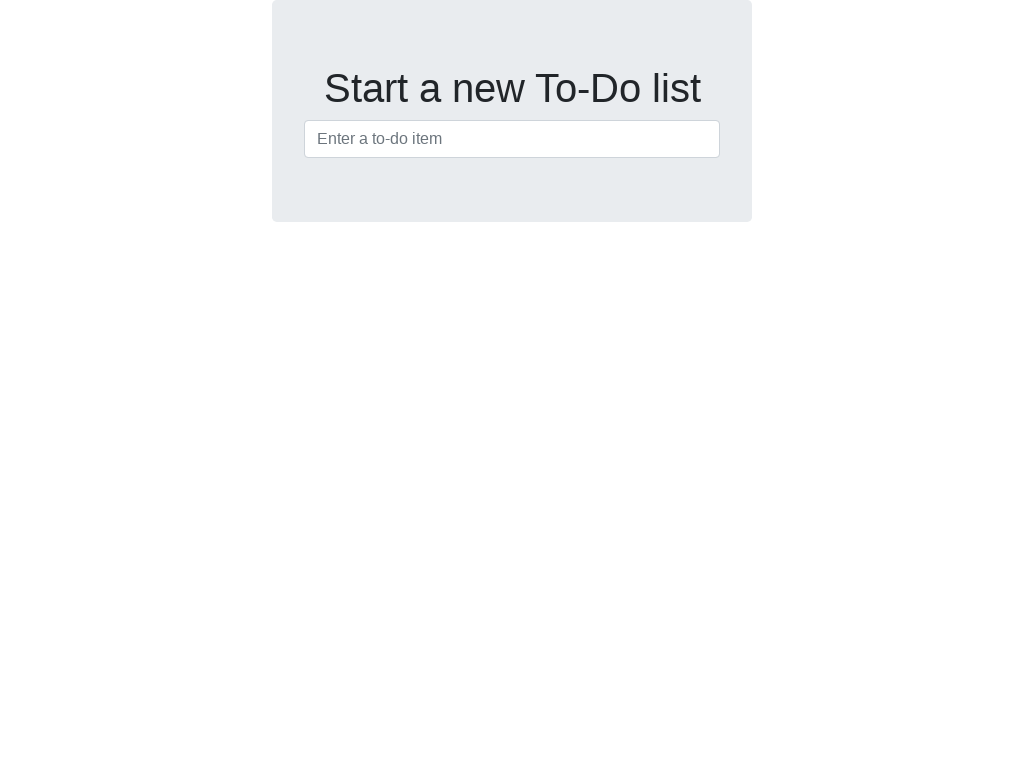

Retrieved bounding box of input element
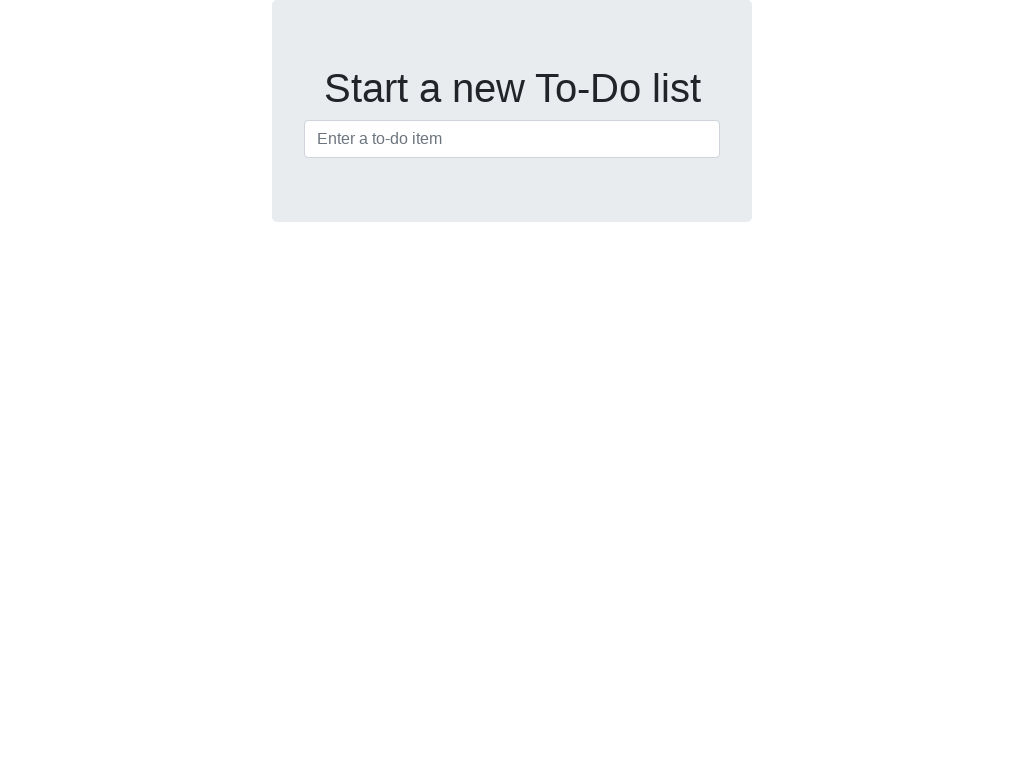

Calculated input box center X position: 512.0
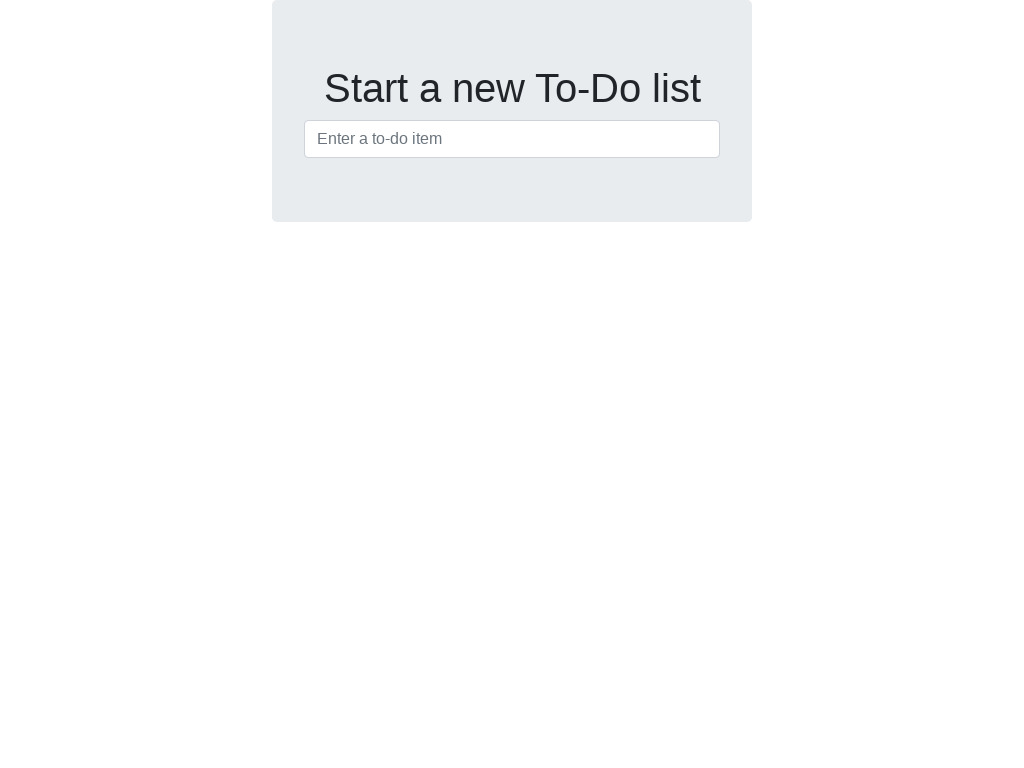

Verified input box is centered horizontally (within 10px of window center)
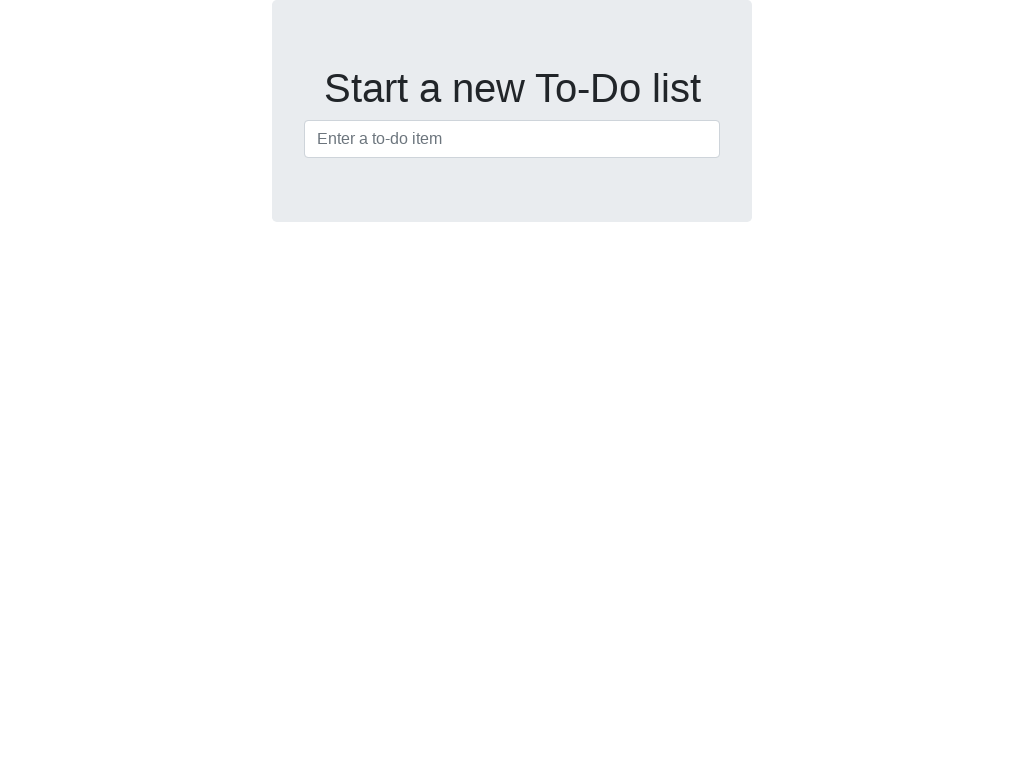

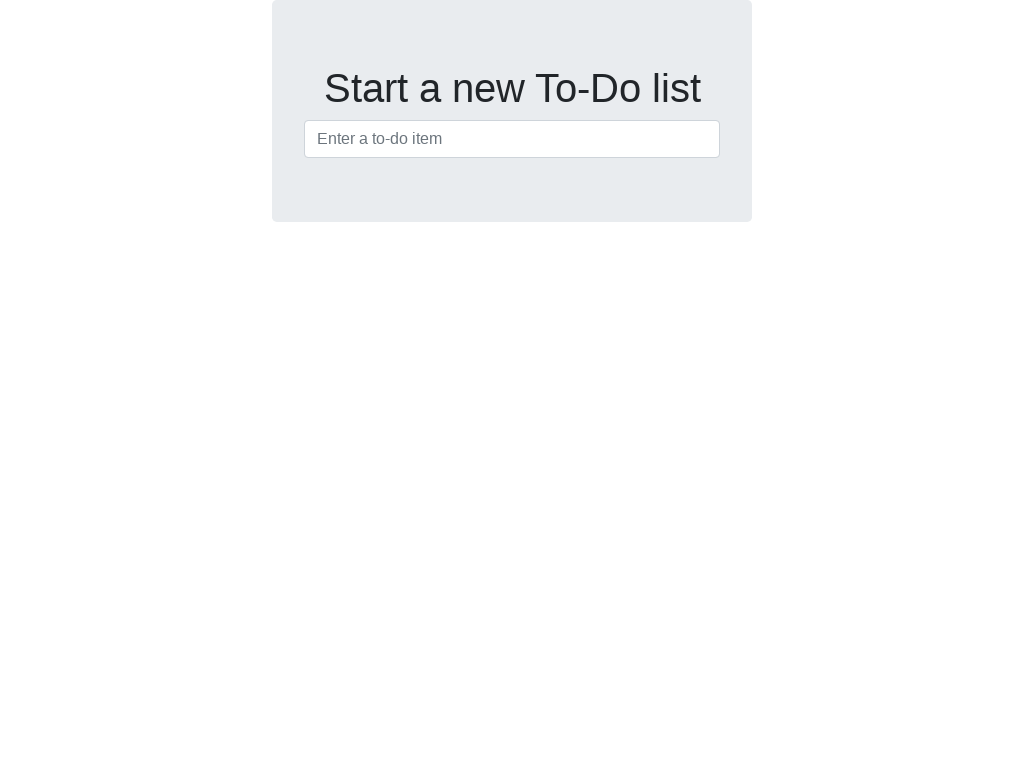